Fills registration form with required fields and verifies successful registration message

Starting URL: http://suninjuly.github.io/registration1.html

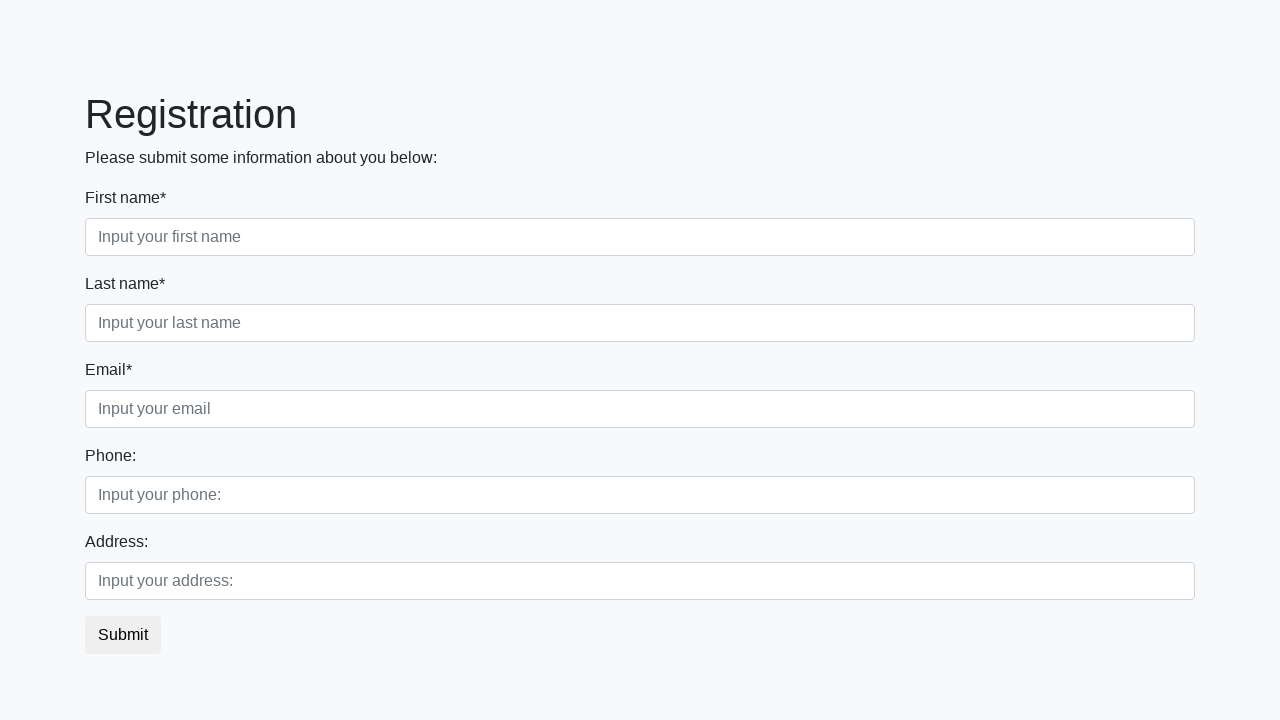

Filled first name field with 'Ivan' on input
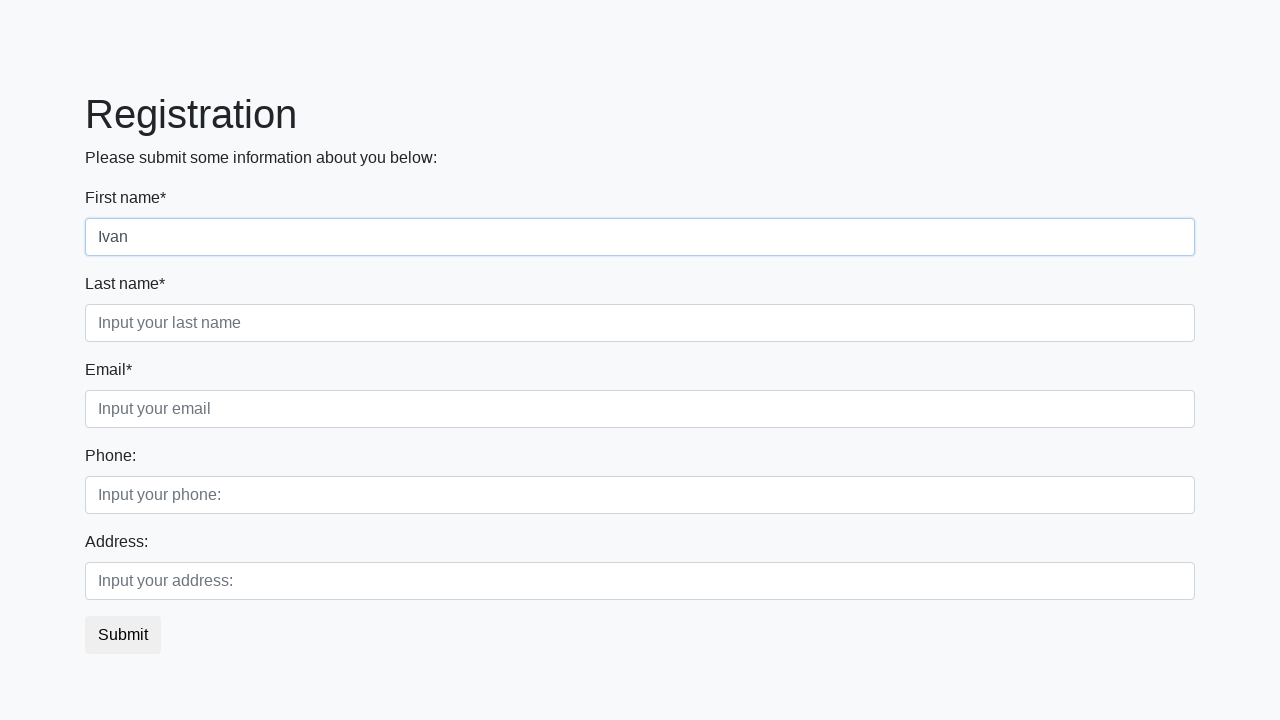

Filled last name field with 'Zaycev' on //input[@placeholder='Input your last name']
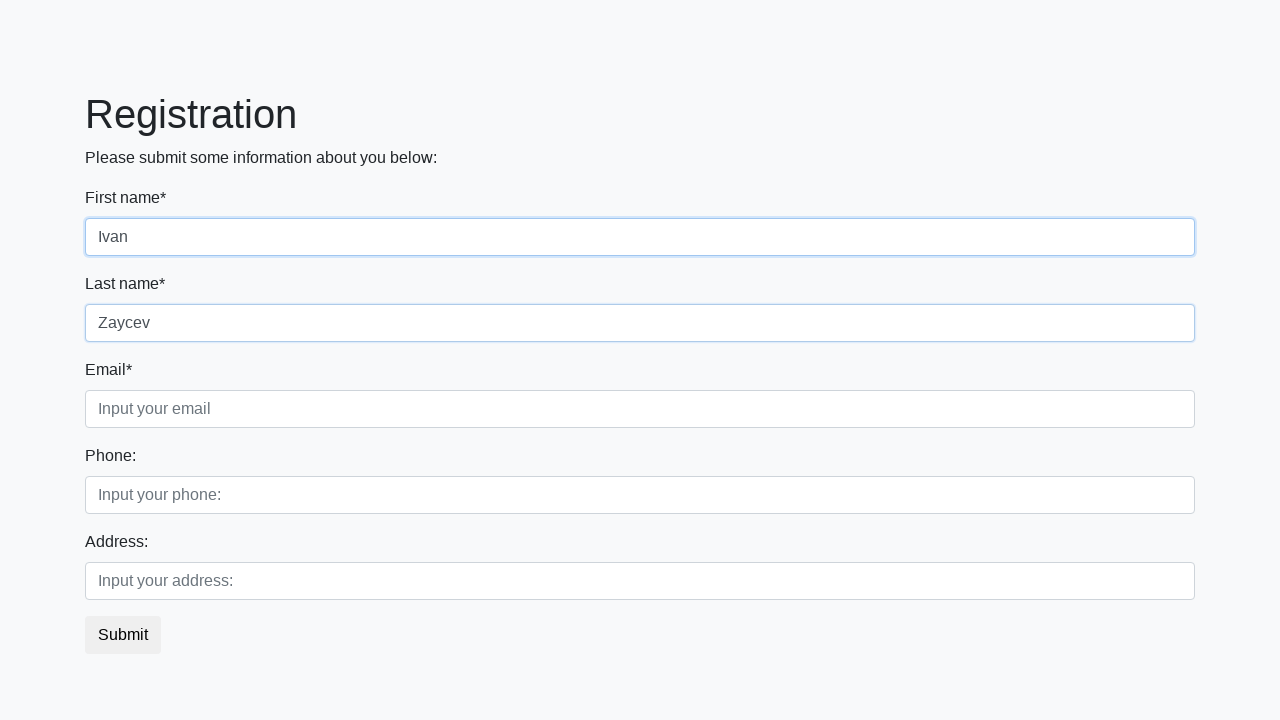

Filled email field with 'test@mail.ru' on //input[@placeholder='Input your email']
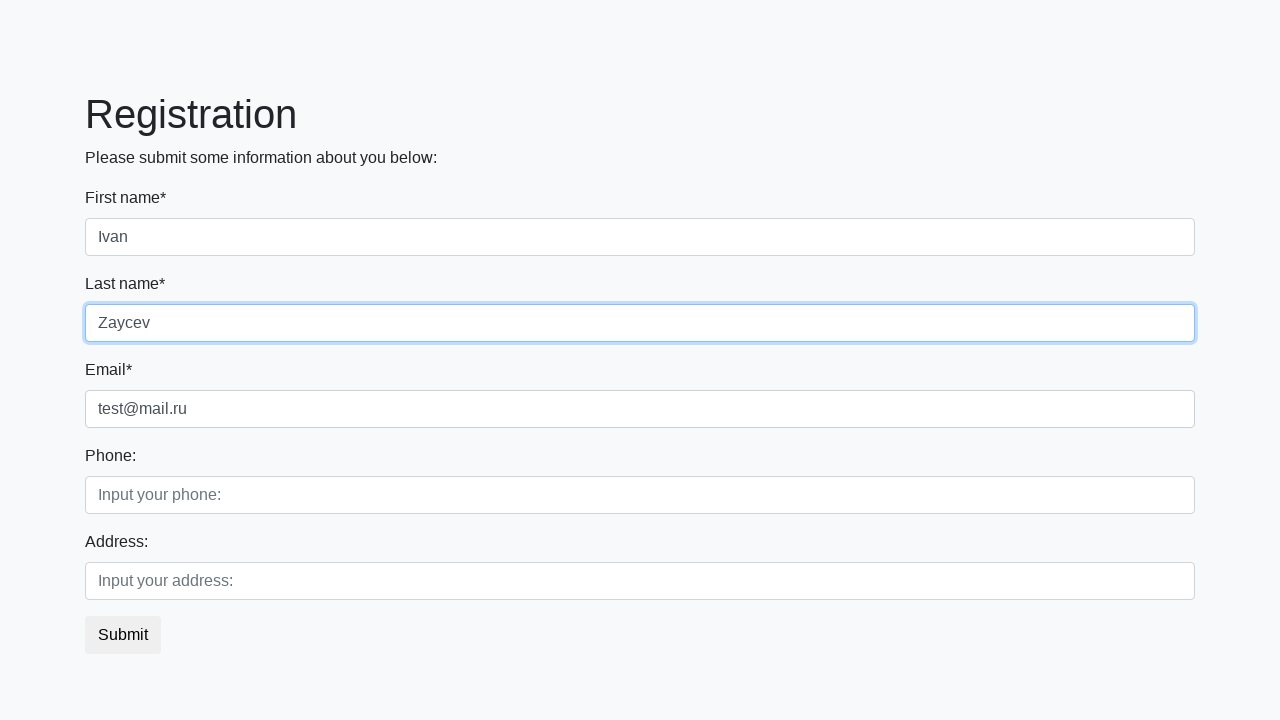

Clicked submit button to register at (123, 635) on button.btn
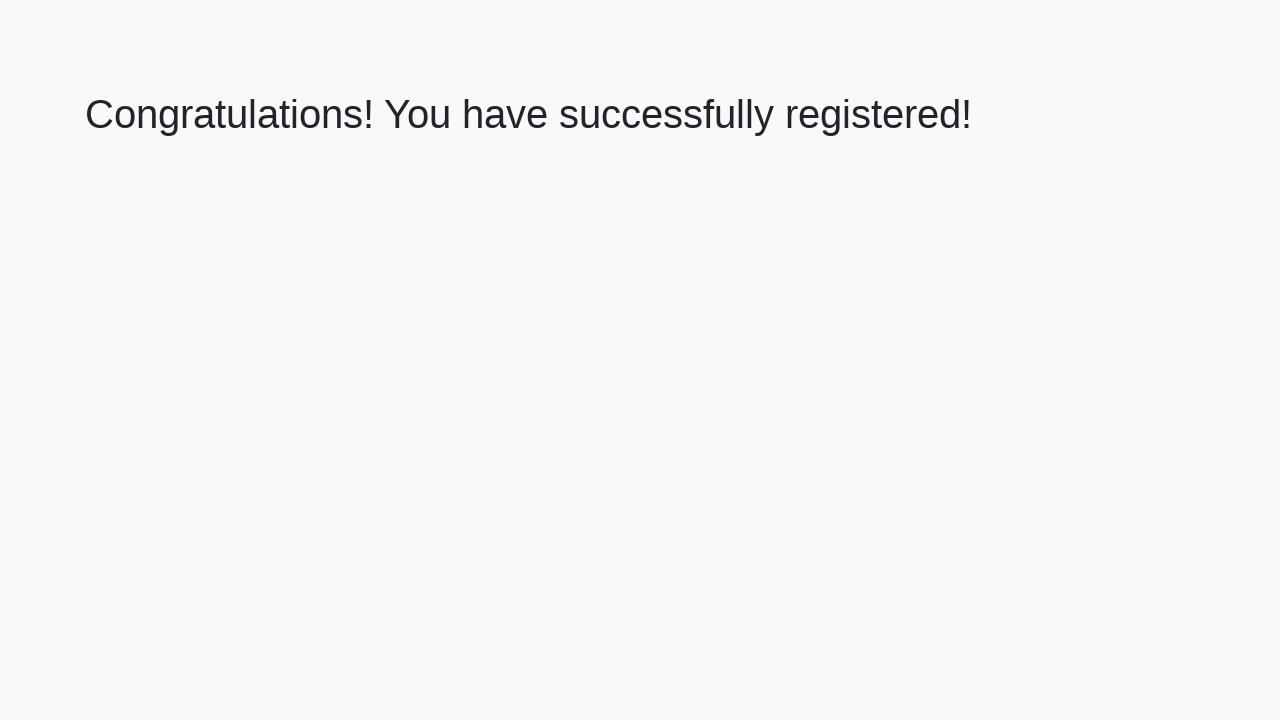

Success message heading loaded
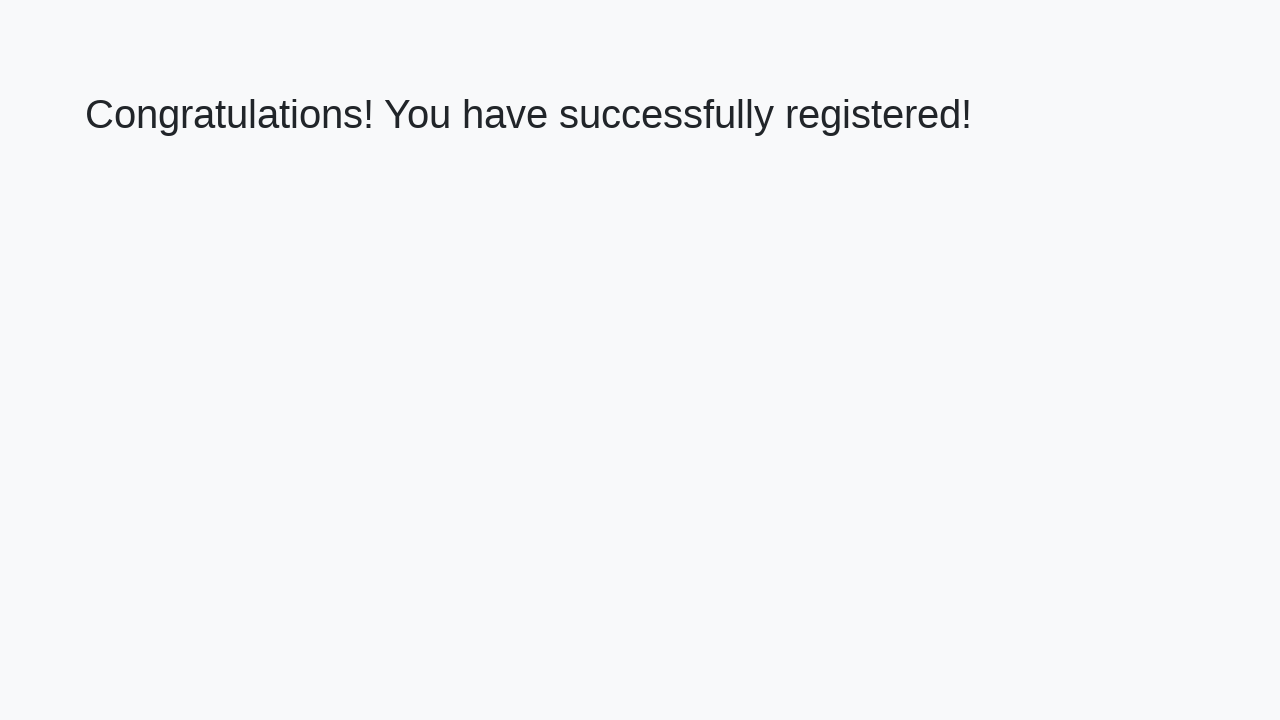

Retrieved success message text
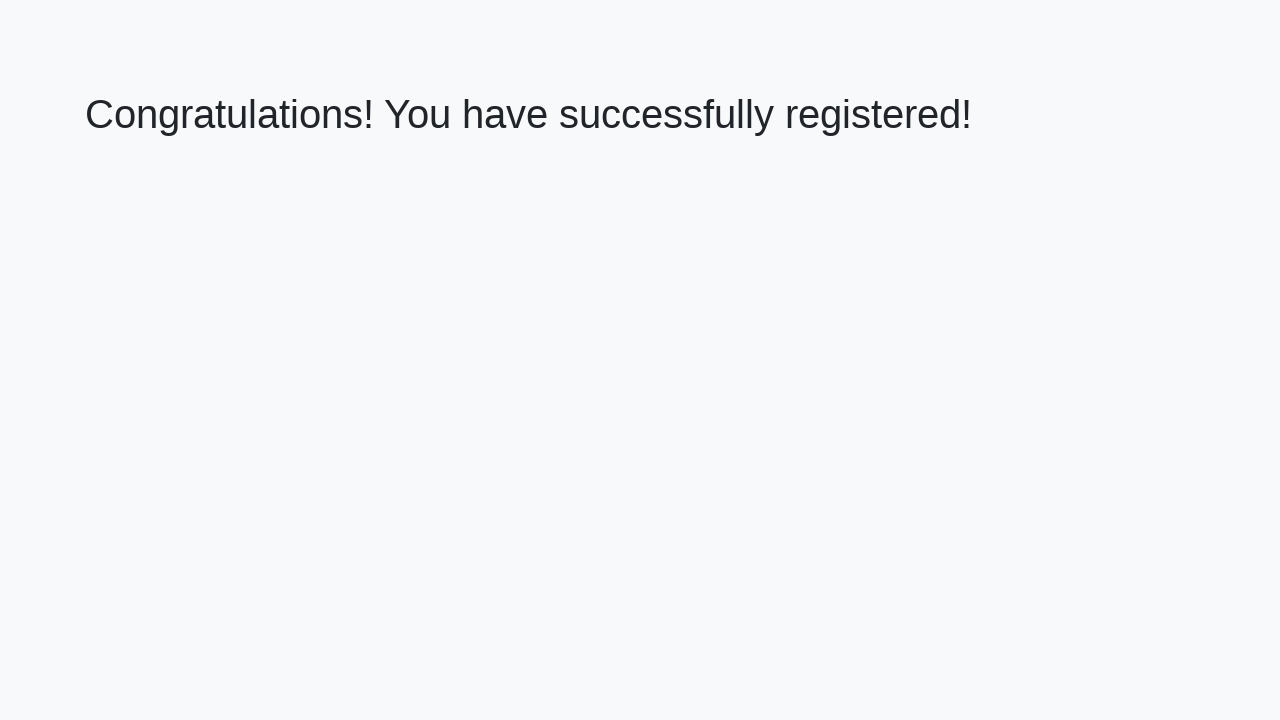

Verified success message: 'Congratulations! You have successfully registered!'
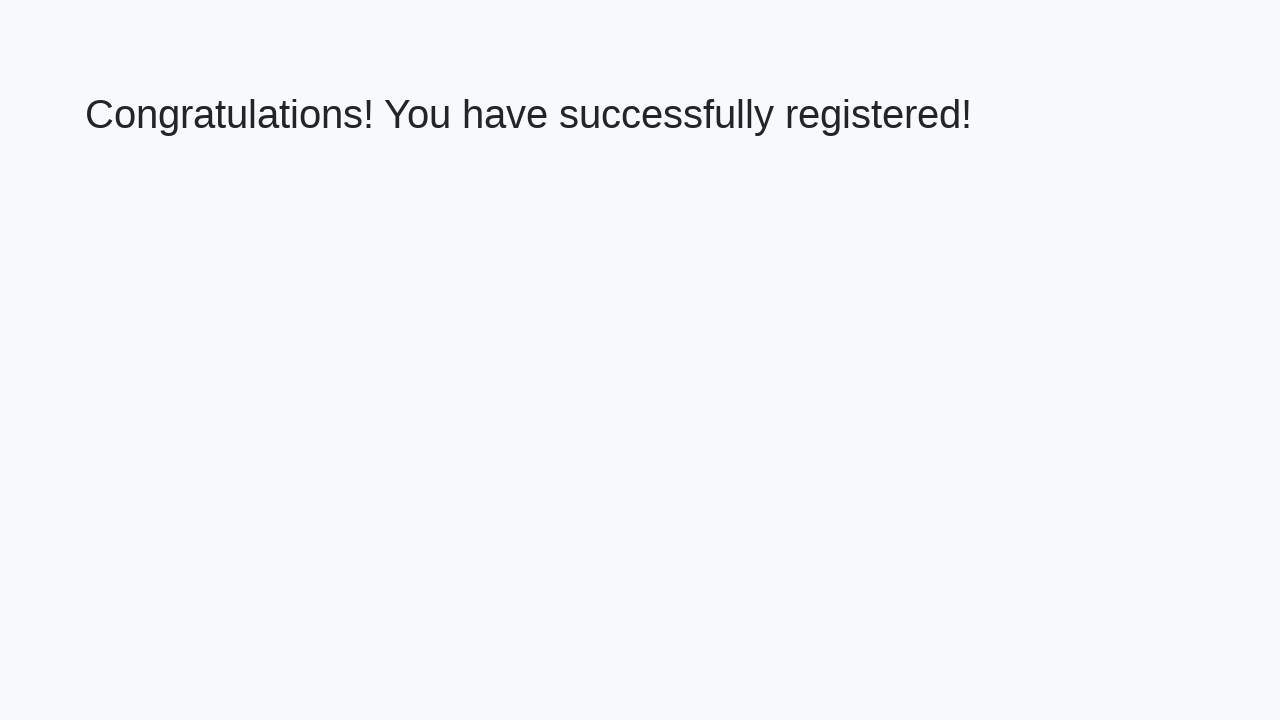

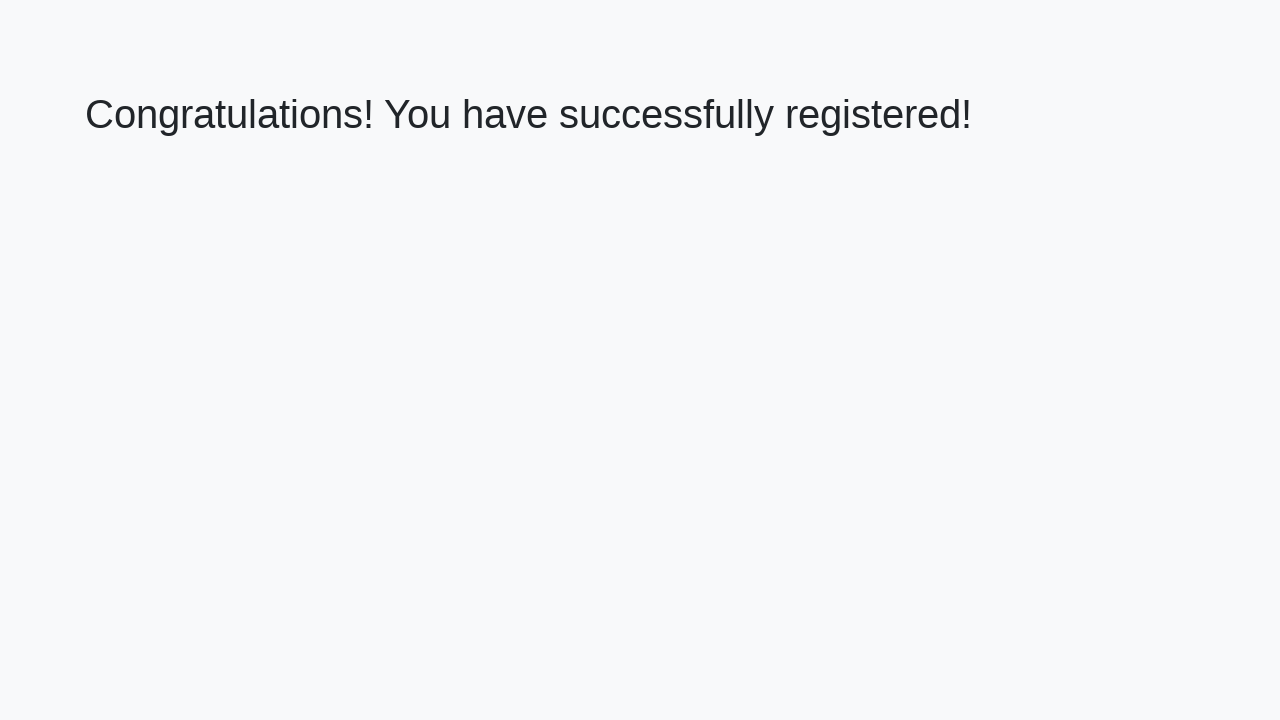